Tests dynamic dropdown selection for origin and destination cities on a flight booking page

Starting URL: https://rahulshettyacademy.com/dropdownsPractise/

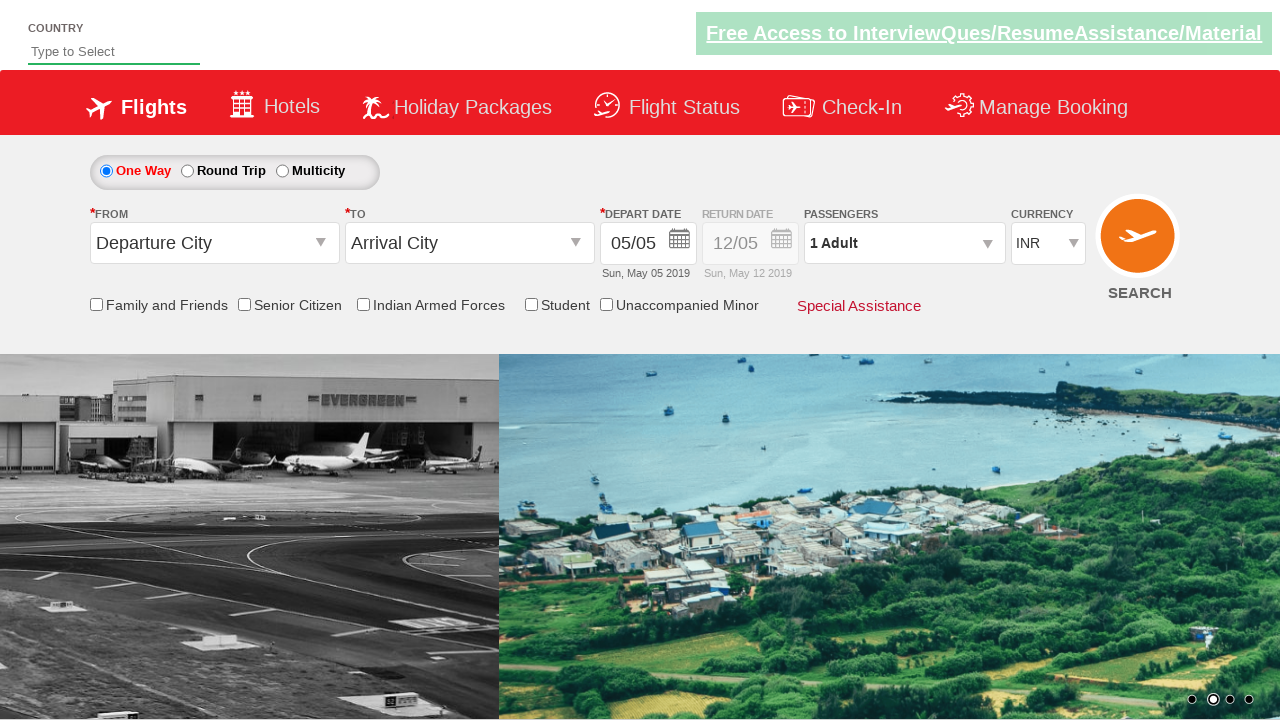

Clicked on origin station dropdown to open it at (214, 243) on #ctl00_mainContent_ddl_originStation1_CTXT
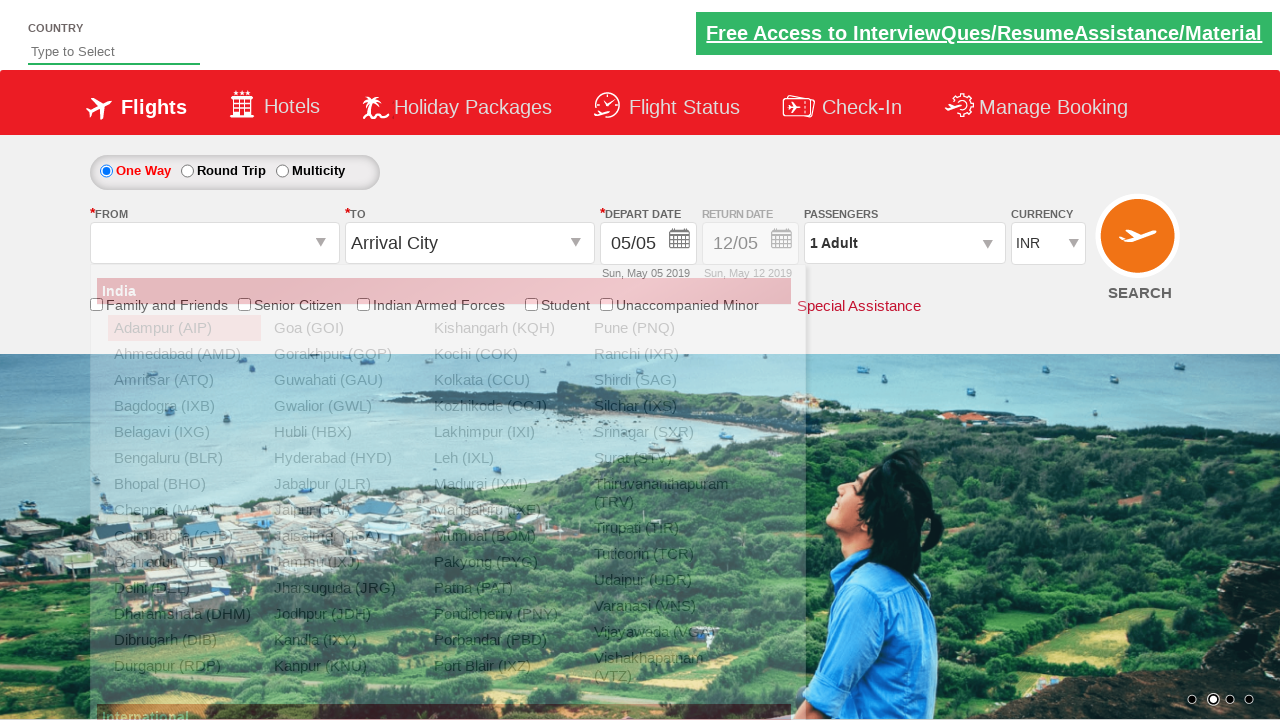

Selected BHO (Bhopal) as origin city from the dropdown at (184, 484) on div#glsctl00_mainContent_ddl_originStation1_CTNR a[value='BHO']
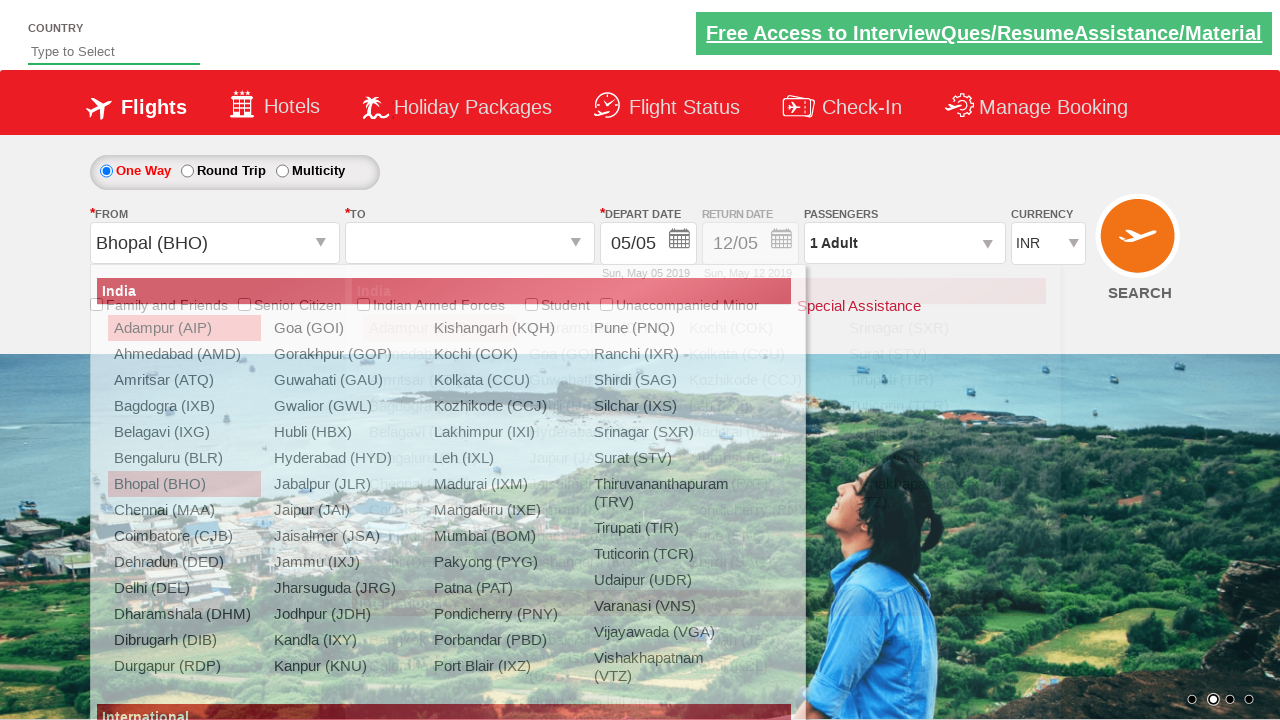

Selected BOM (Mumbai) as destination city from the dropdown at (759, 458) on div#glsctl00_mainContent_ddl_destinationStation1_CTNR a[value='BOM']
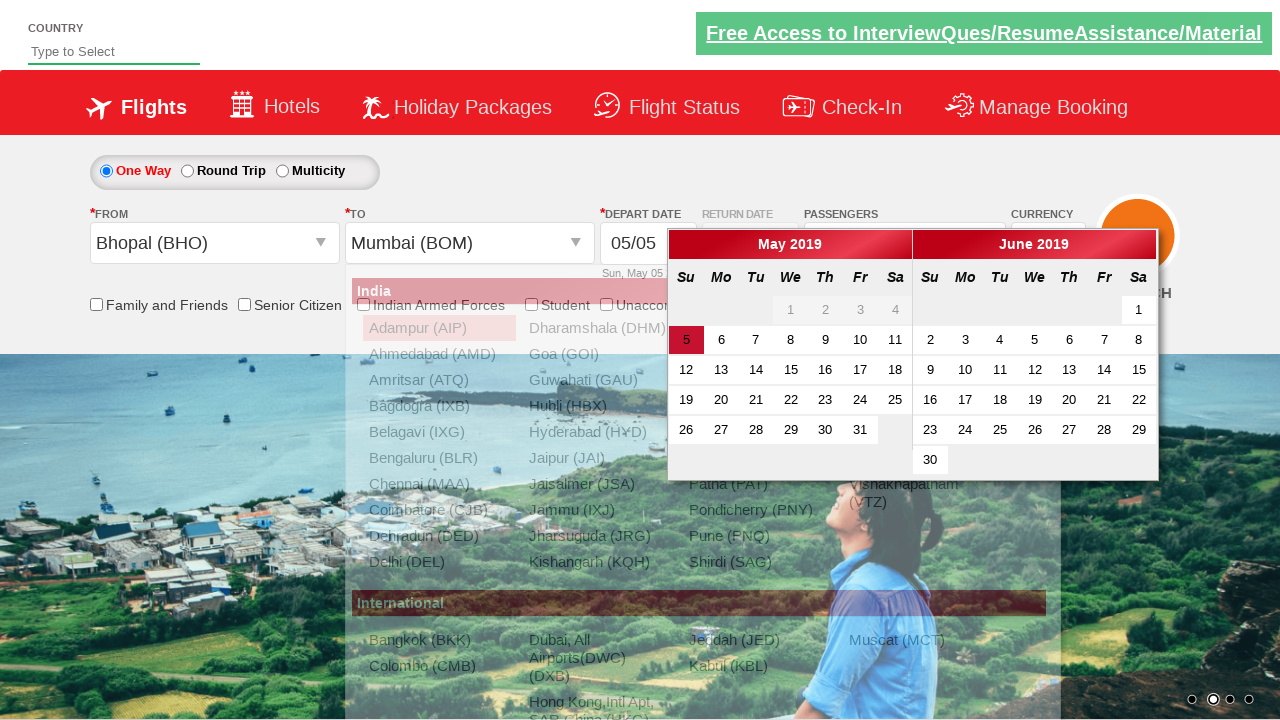

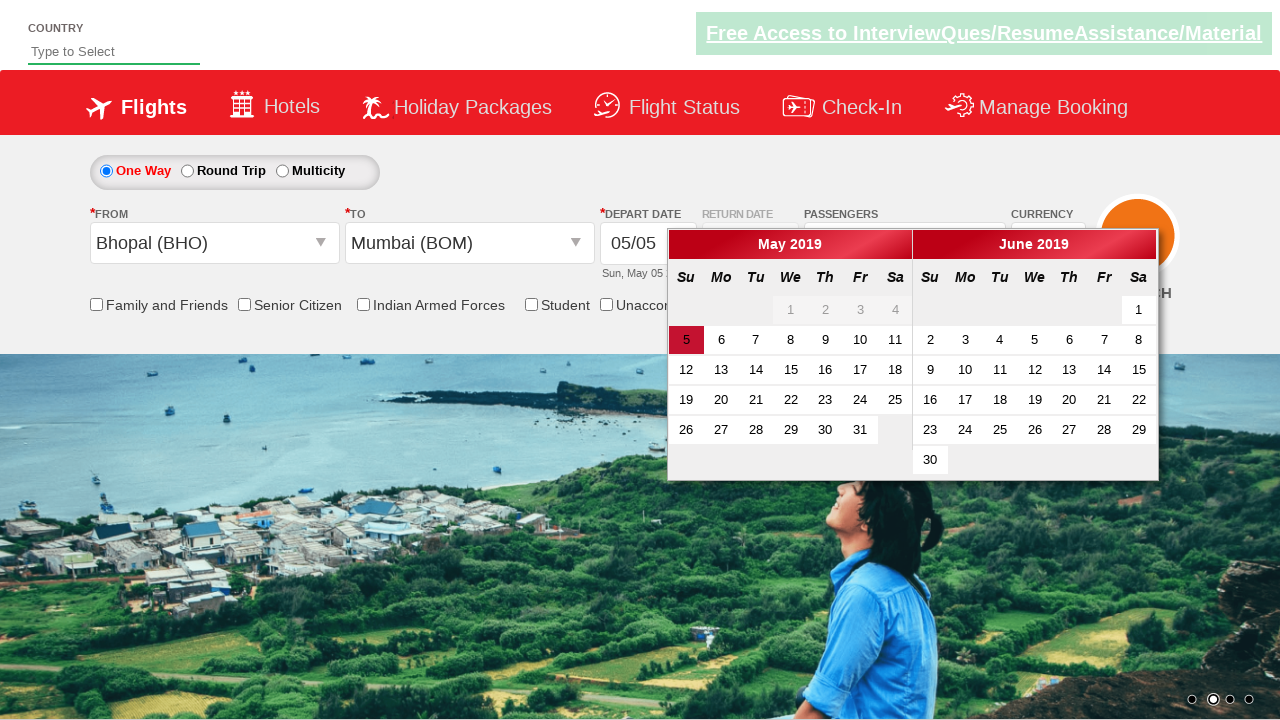